Tests dynamic dropdown/autocomplete functionality by typing a partial country name and selecting from suggestions

Starting URL: https://codenboxautomationlab.com/practice/

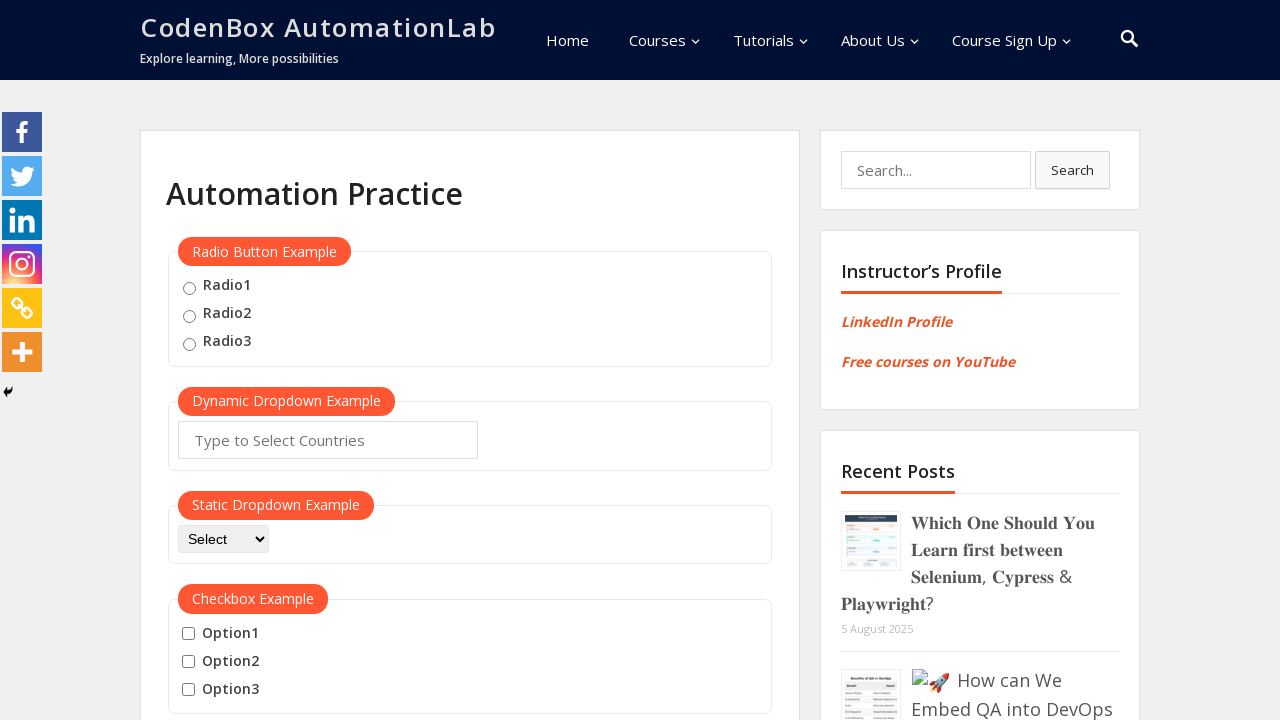

Typed 'Ind' into the dynamic dropdown autocomplete field on #autocomplete
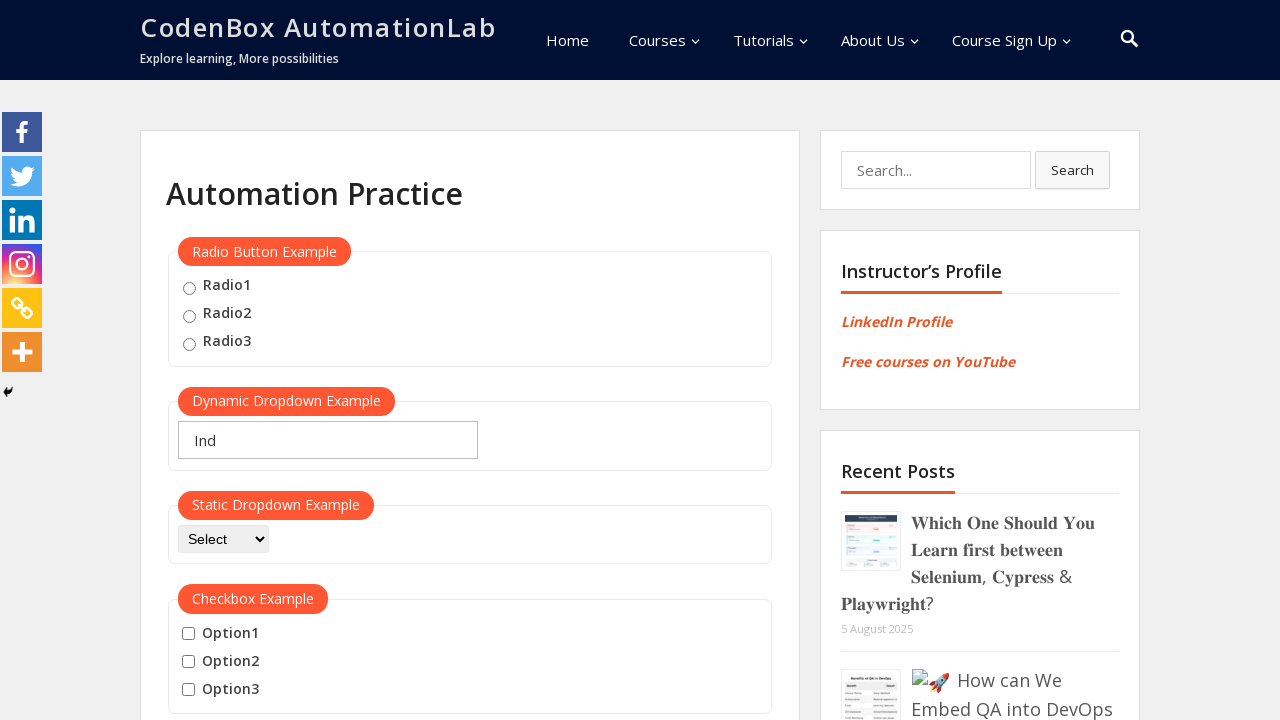

Autocomplete suggestions appeared
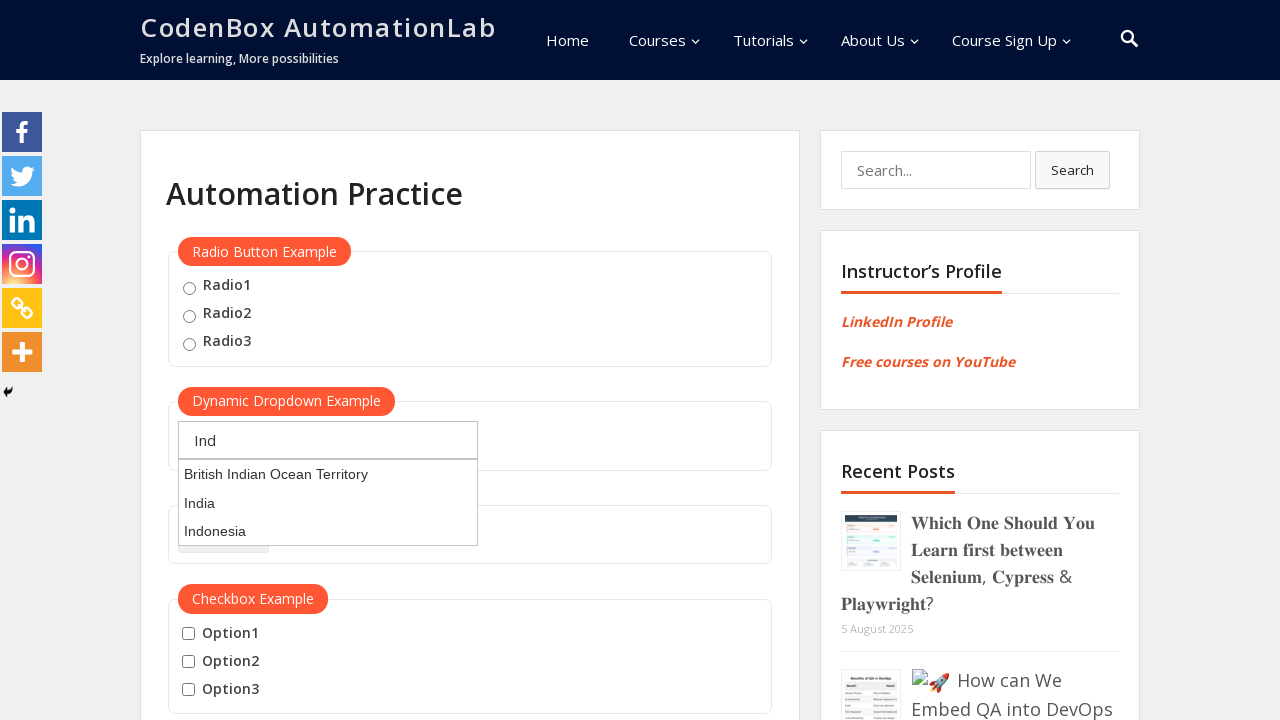

Selected 'India' from the dropdown suggestions at (328, 474) on .ui-menu-item > div:has-text('India')
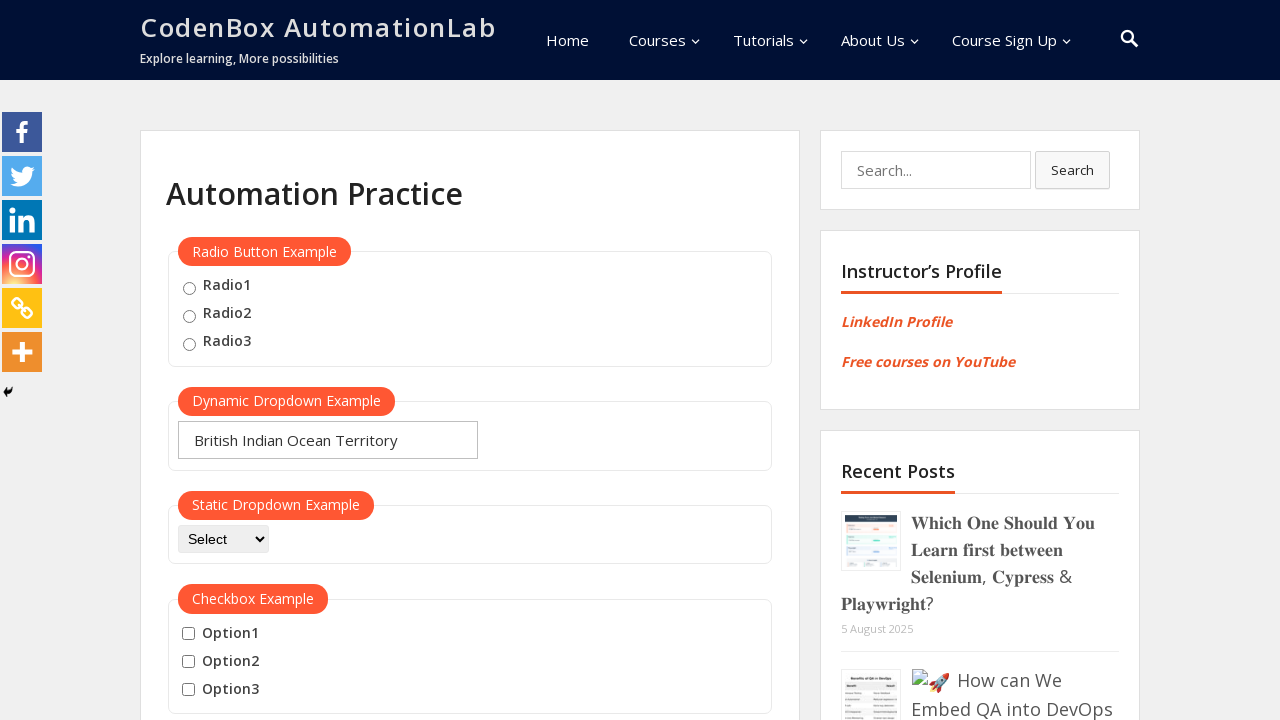

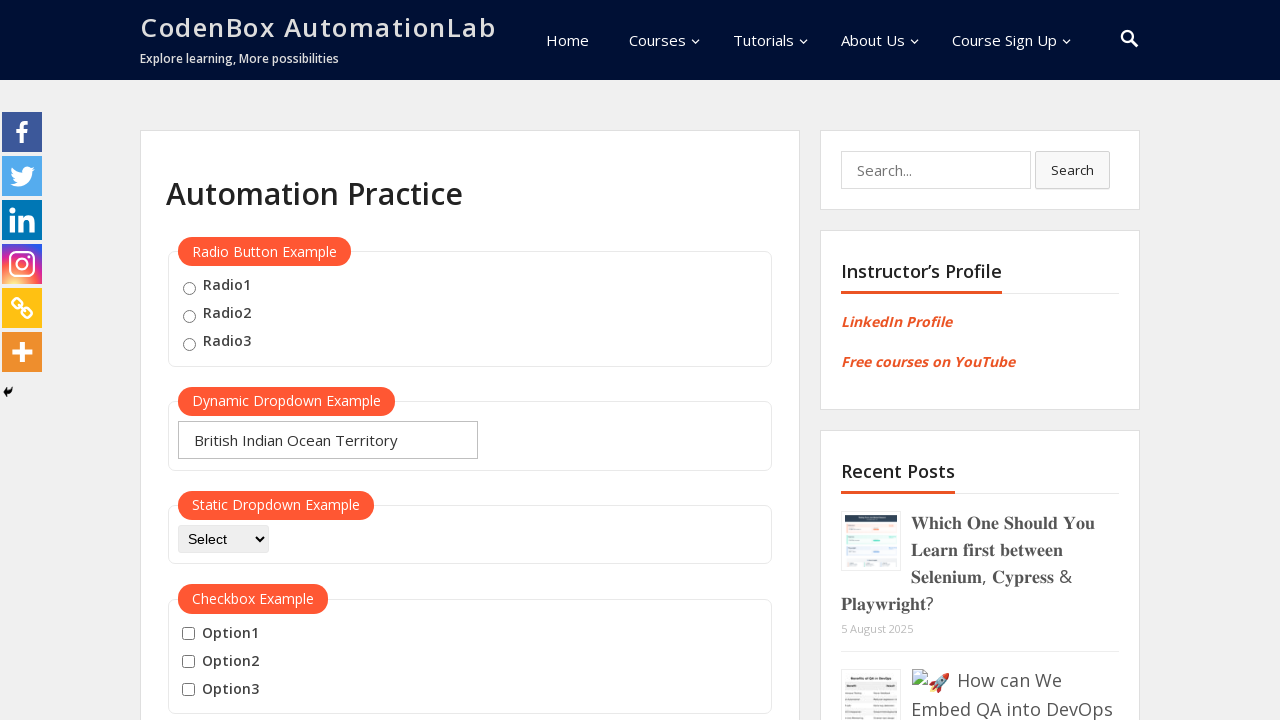